Clicks all buttons on the page from left to right, top to bottom

Starting URL: https://formy-project.herokuapp.com/buttons

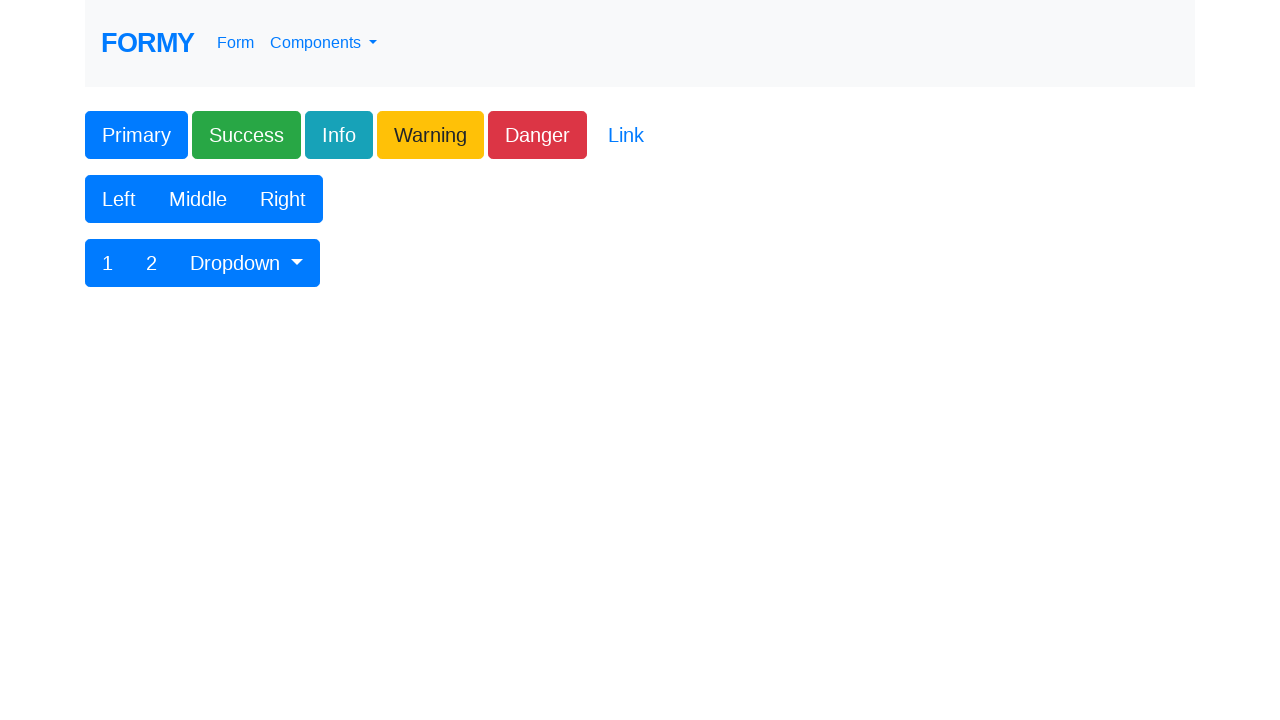

Navigated to Formy buttons page
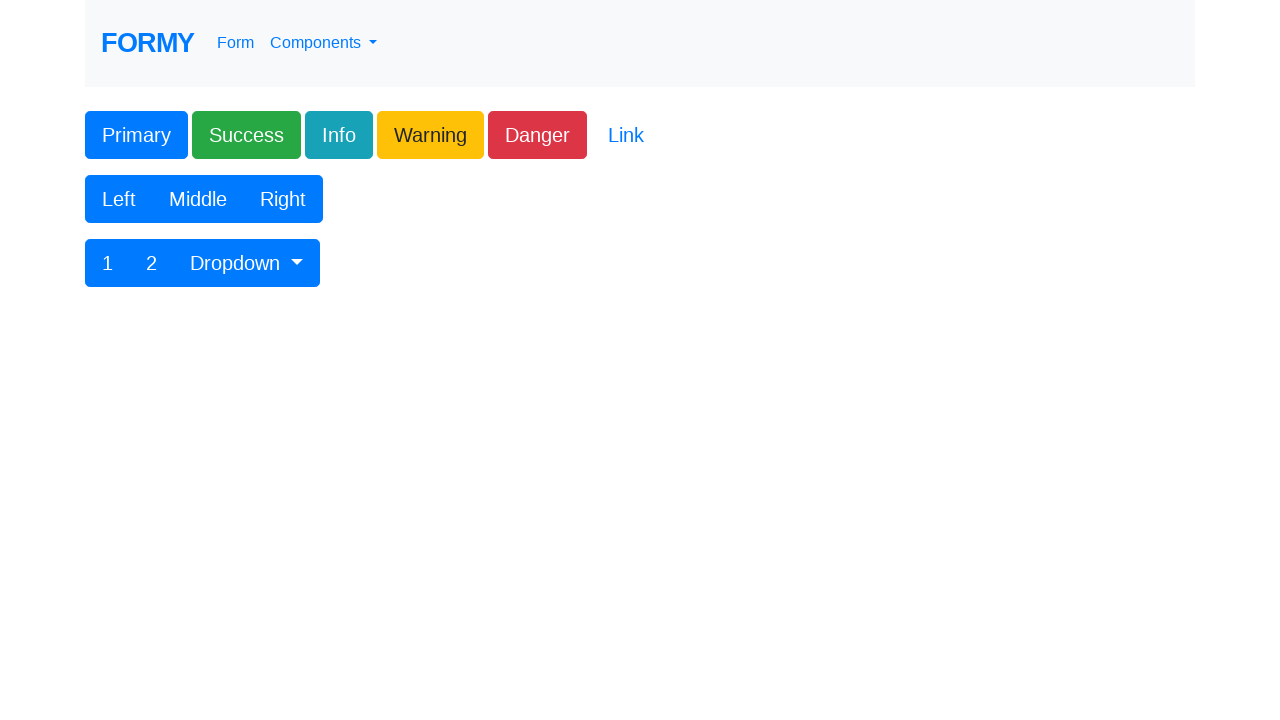

Located all buttons on the page
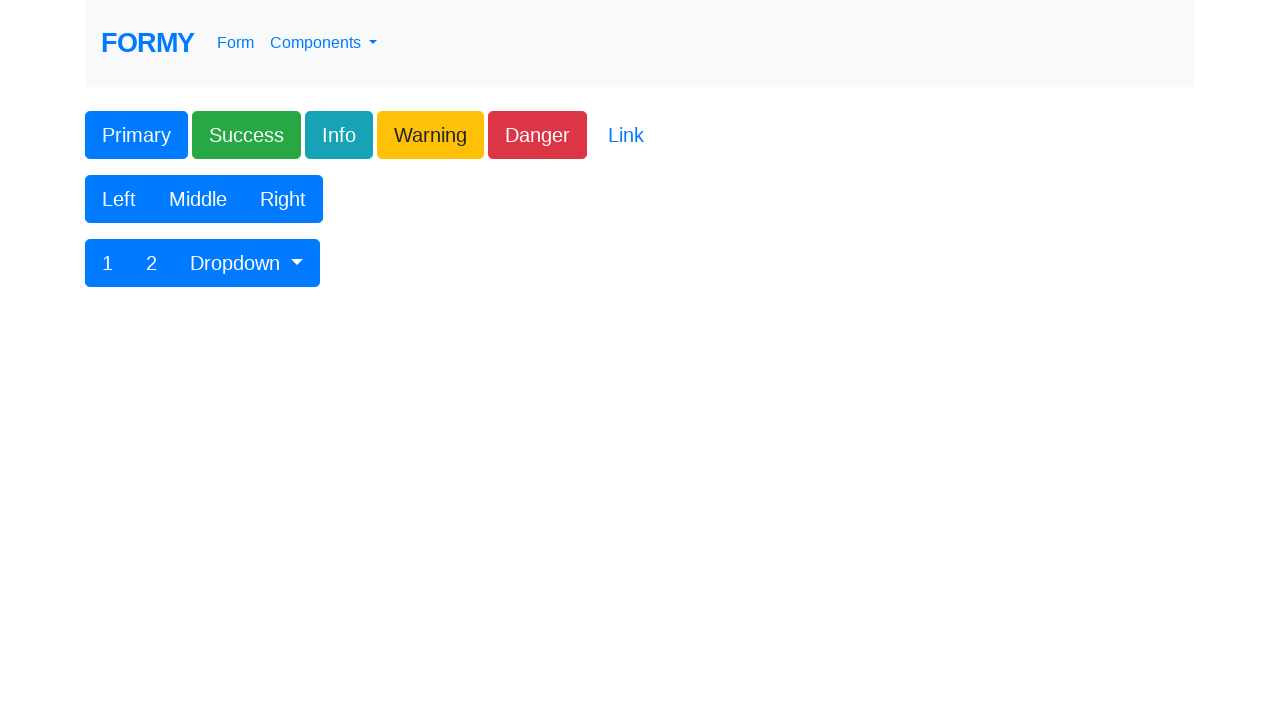

Clicked a button from the list (left to right, top to bottom) at (136, 135) on xpath=//form//button >> nth=0
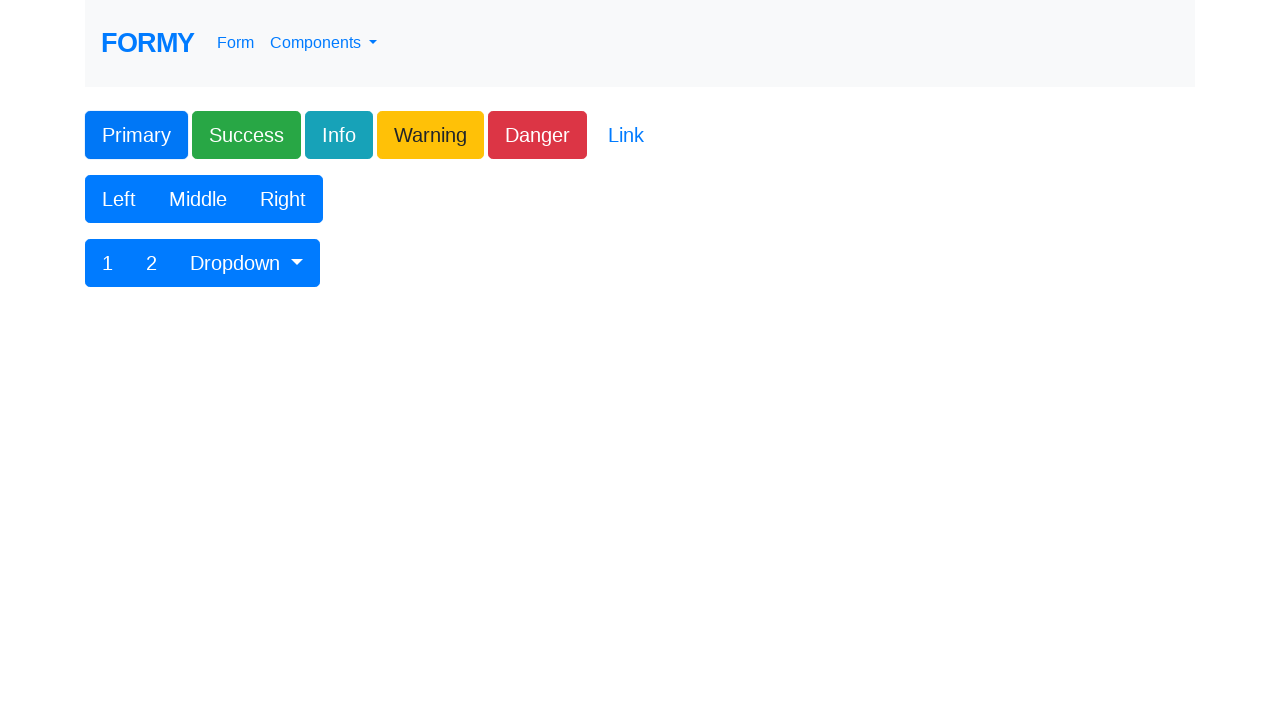

Clicked a button from the list (left to right, top to bottom) at (246, 135) on xpath=//form//button >> nth=1
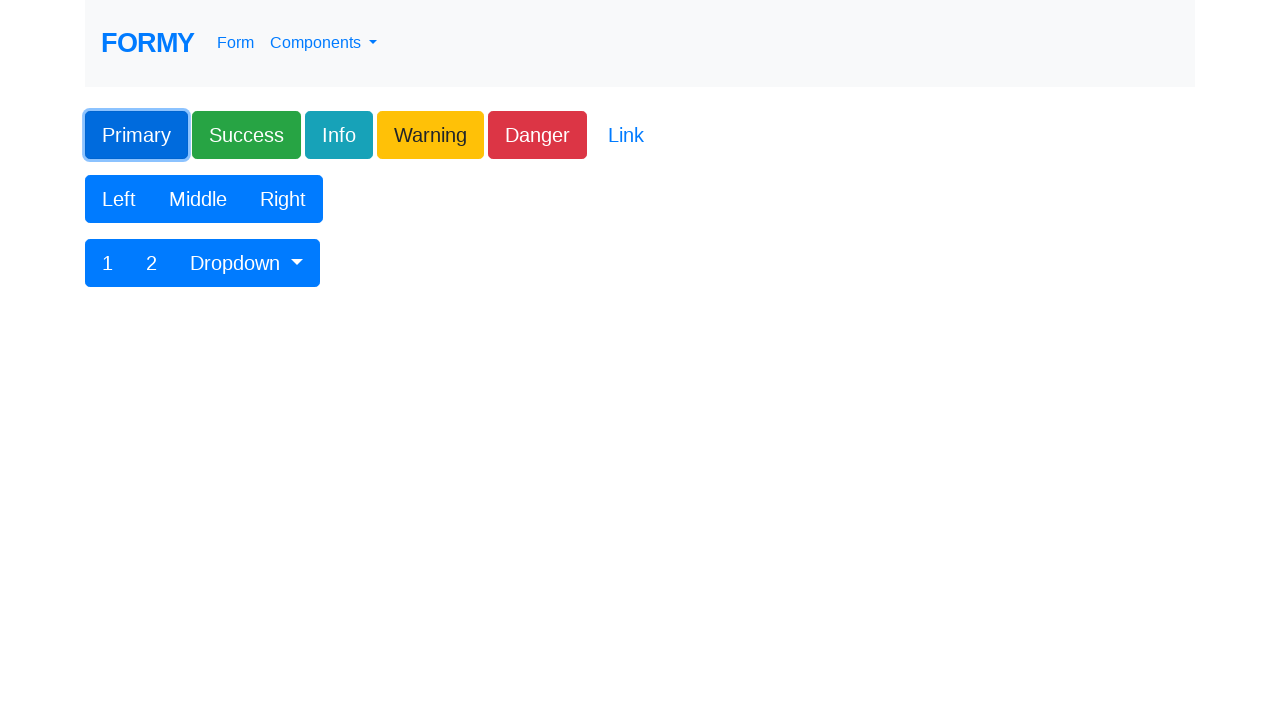

Clicked a button from the list (left to right, top to bottom) at (339, 135) on xpath=//form//button >> nth=2
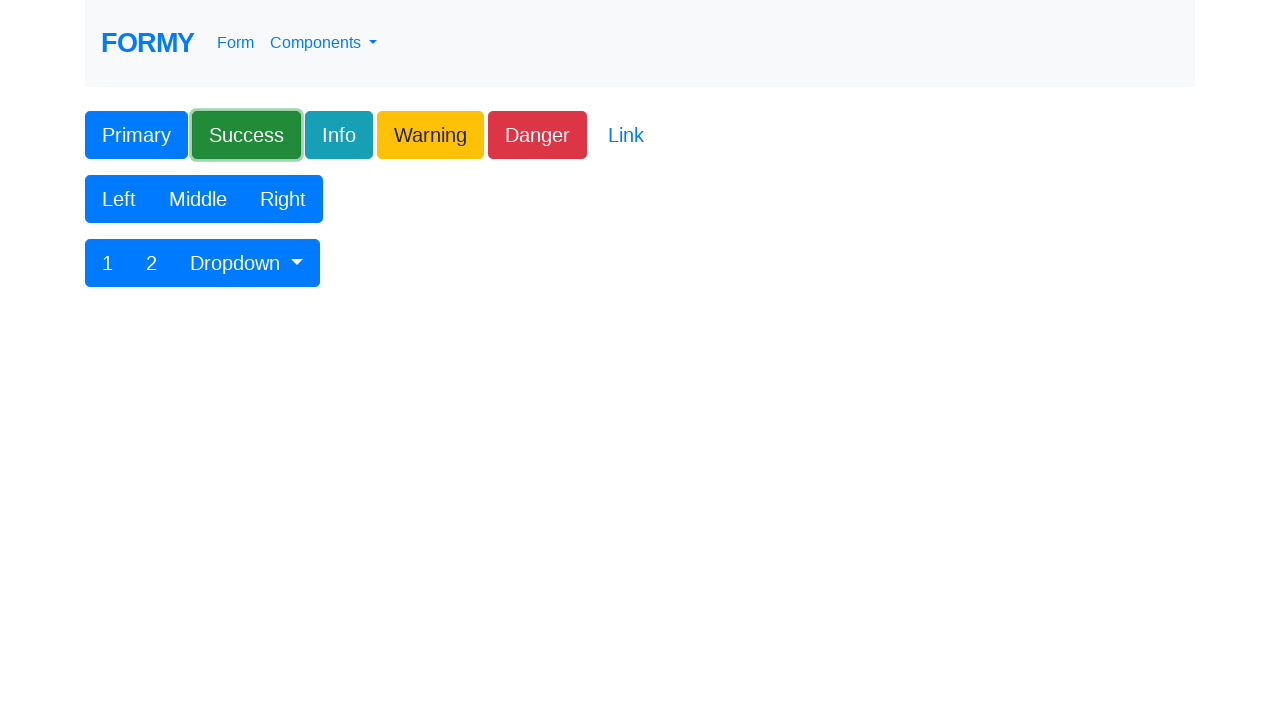

Clicked a button from the list (left to right, top to bottom) at (430, 135) on xpath=//form//button >> nth=3
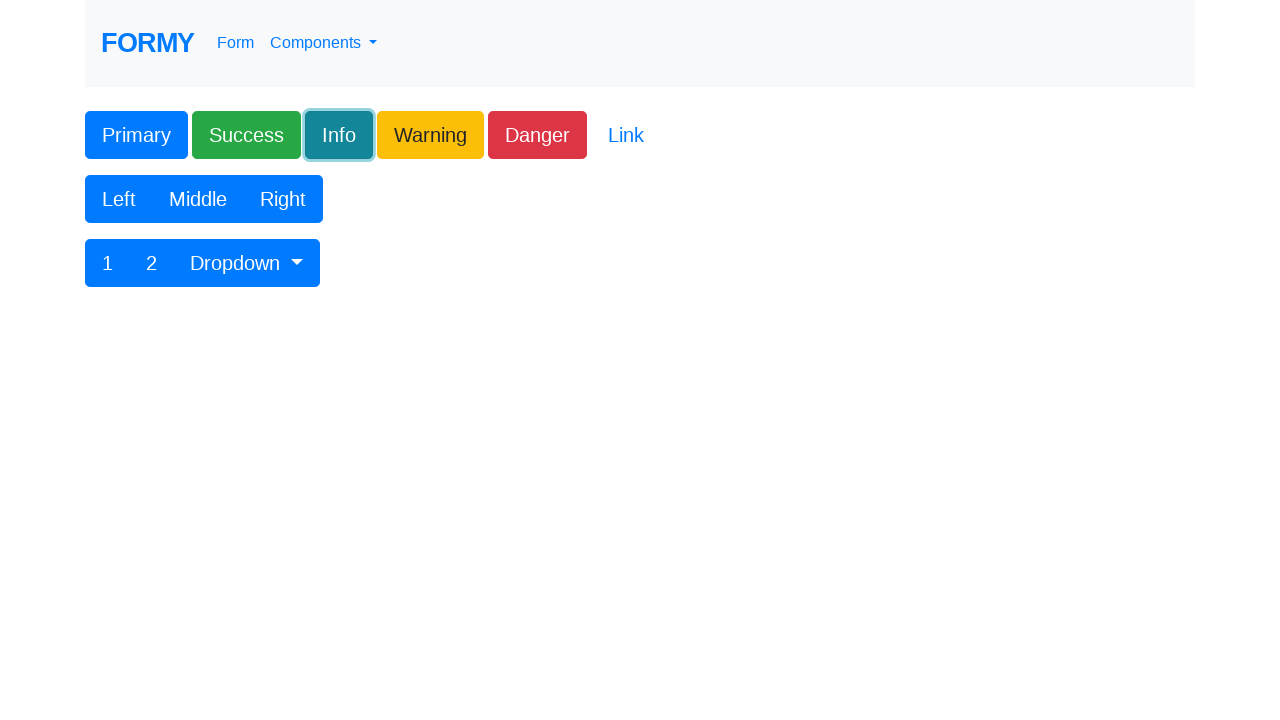

Clicked a button from the list (left to right, top to bottom) at (538, 135) on xpath=//form//button >> nth=4
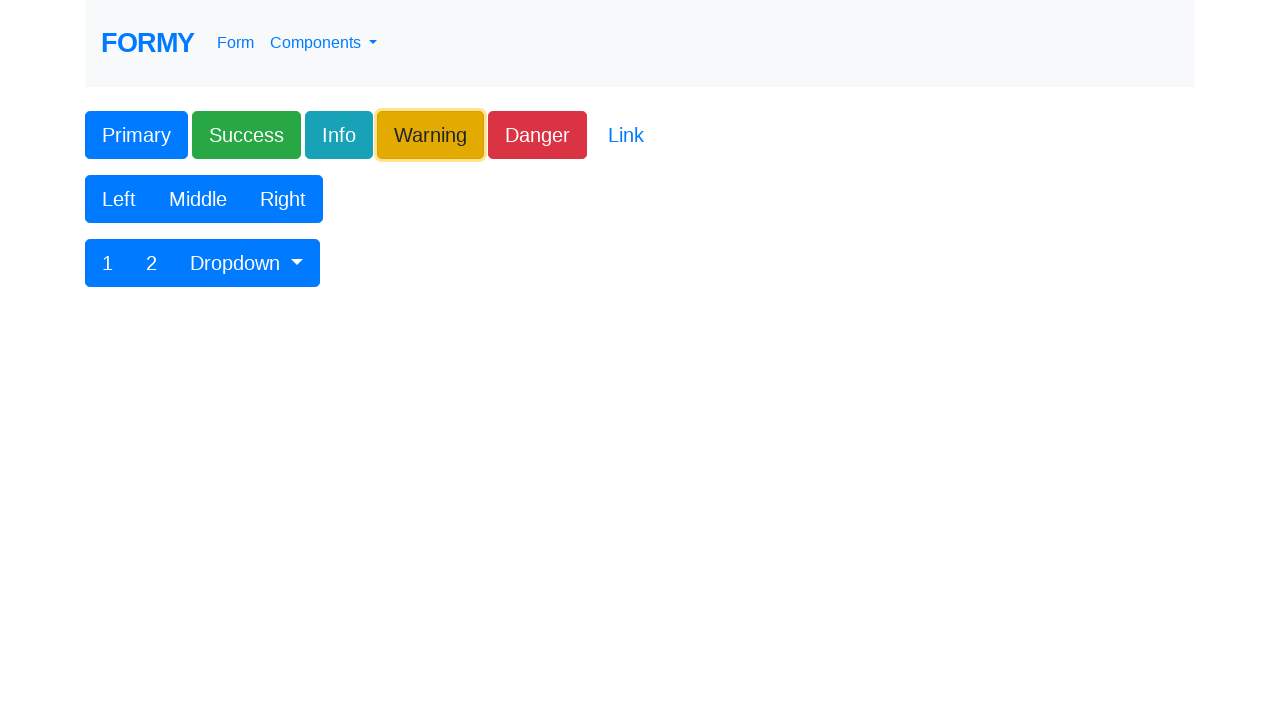

Clicked a button from the list (left to right, top to bottom) at (626, 135) on xpath=//form//button >> nth=5
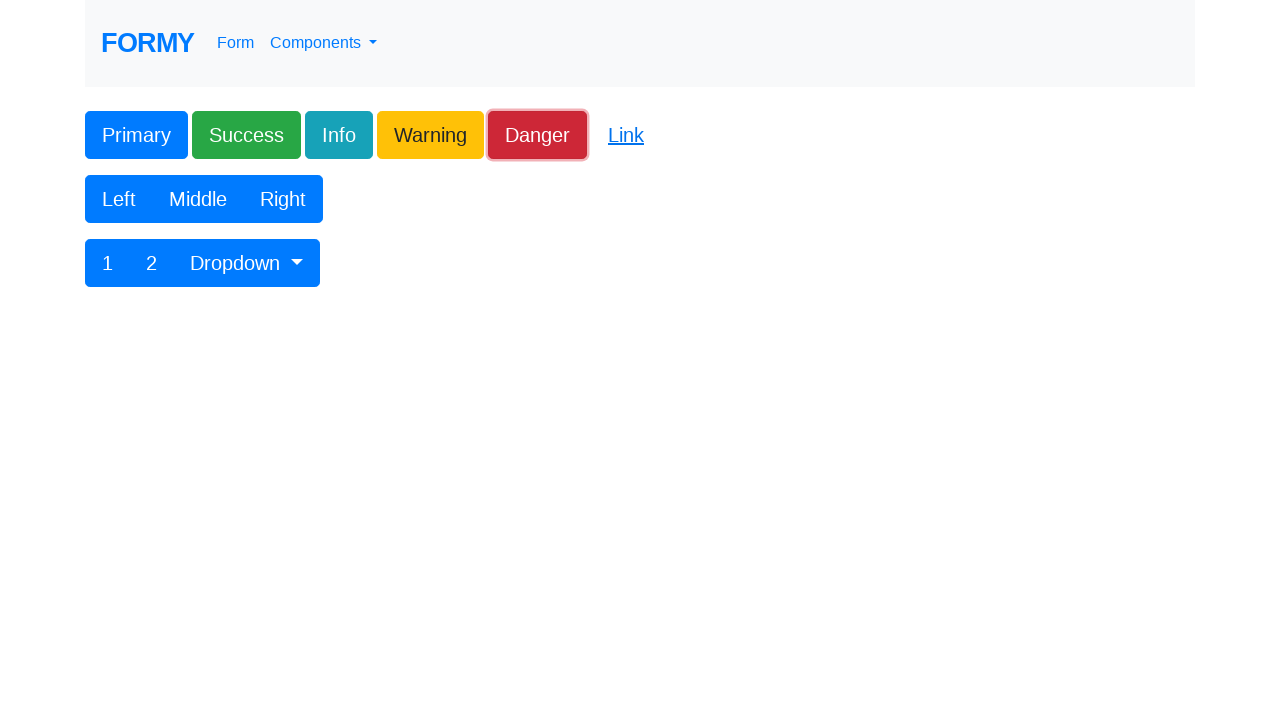

Clicked a button from the list (left to right, top to bottom) at (119, 199) on xpath=//form//button >> nth=6
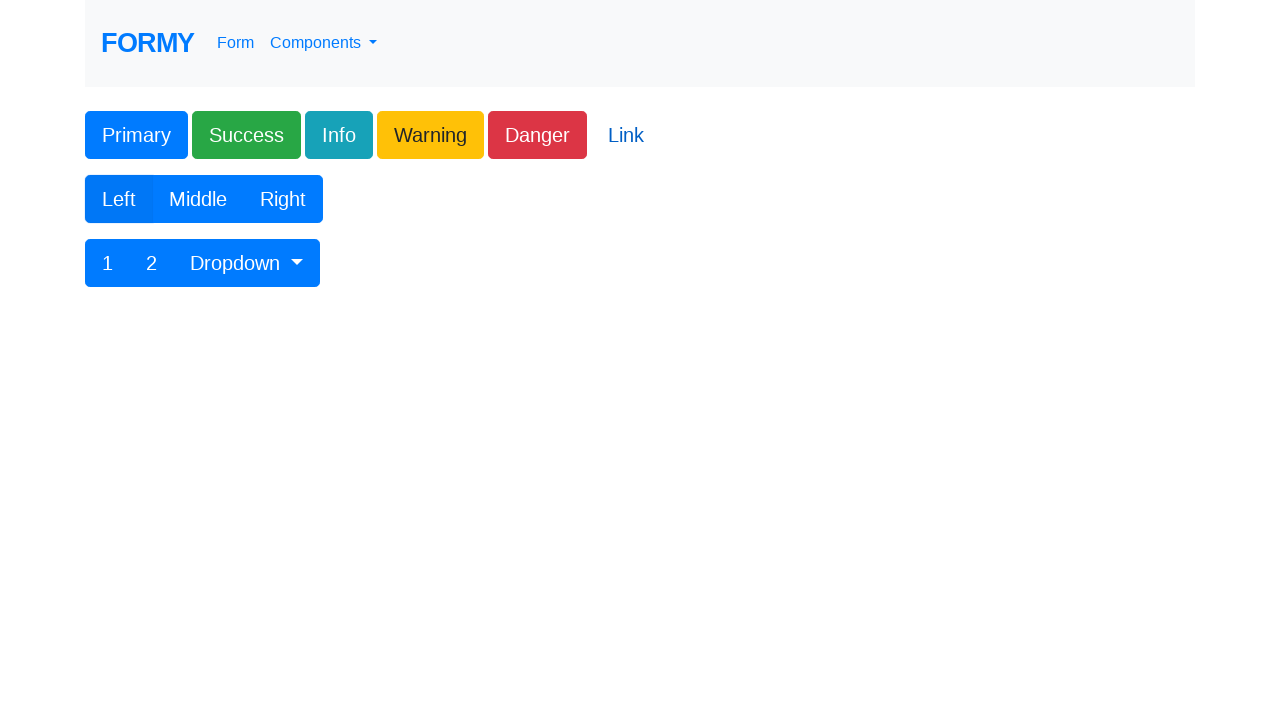

Clicked a button from the list (left to right, top to bottom) at (198, 199) on xpath=//form//button >> nth=7
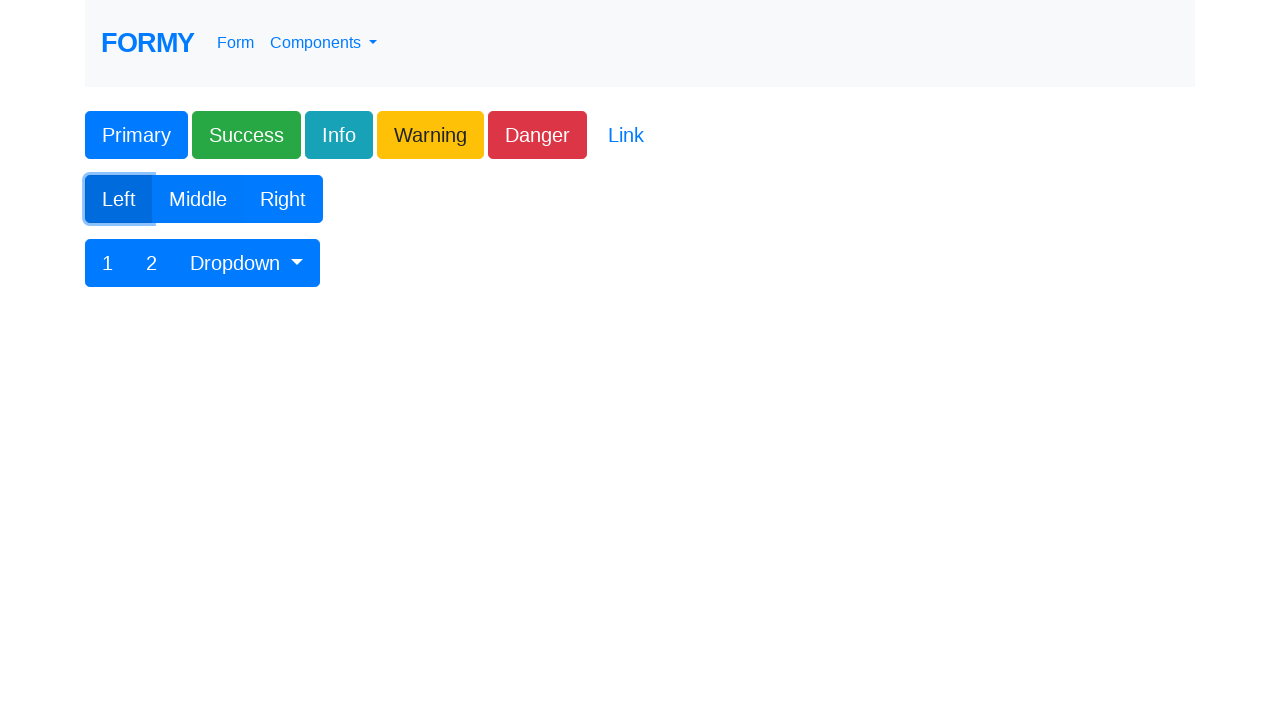

Clicked a button from the list (left to right, top to bottom) at (283, 199) on xpath=//form//button >> nth=8
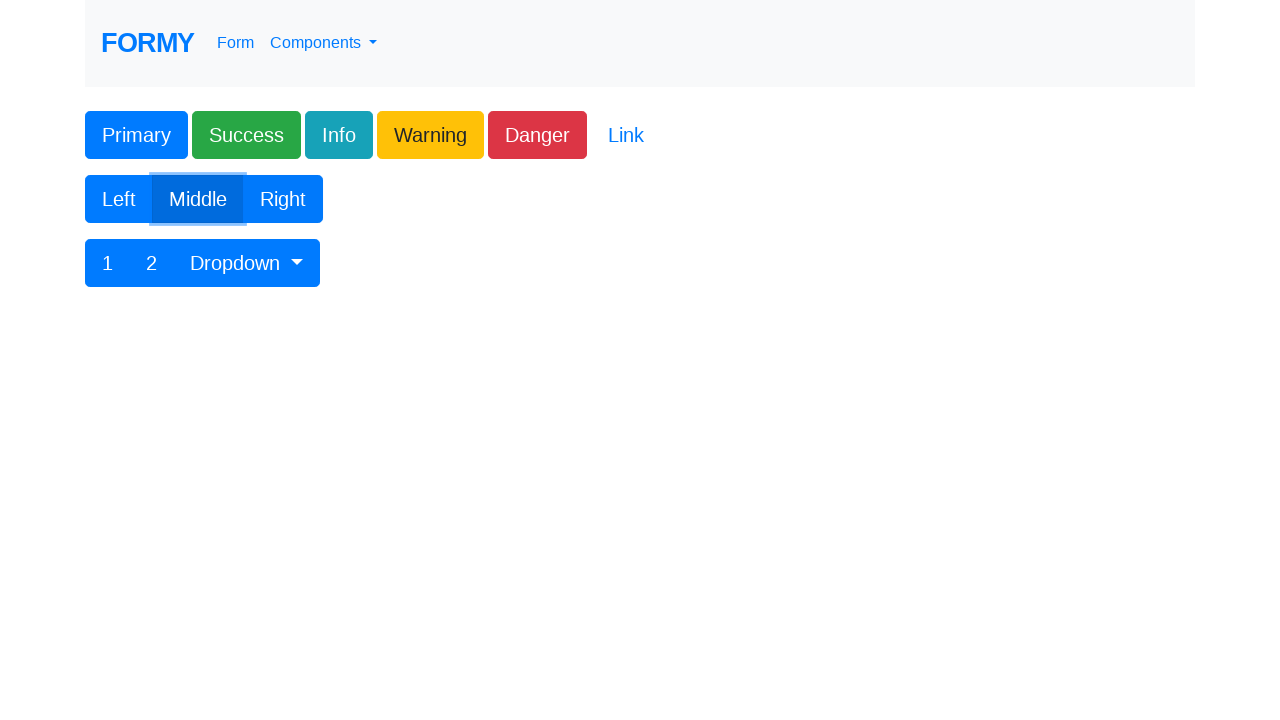

Clicked a button from the list (left to right, top to bottom) at (108, 263) on xpath=//form//button >> nth=9
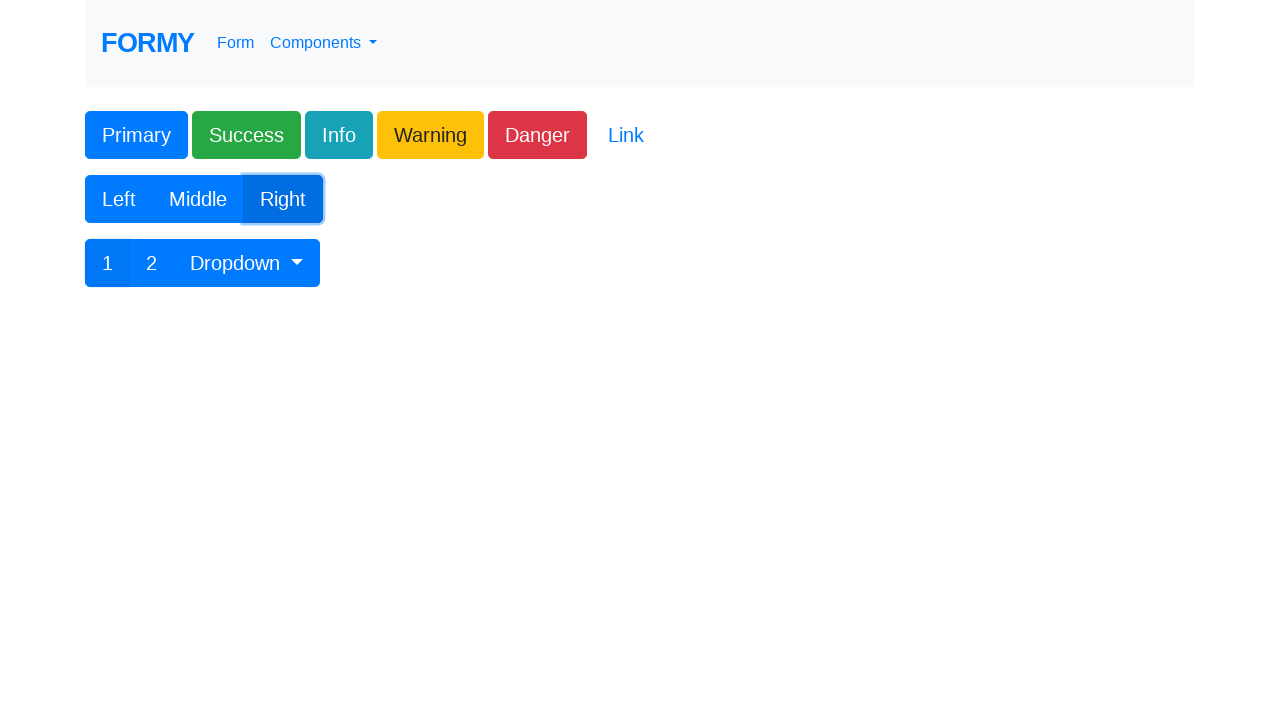

Clicked a button from the list (left to right, top to bottom) at (152, 263) on xpath=//form//button >> nth=10
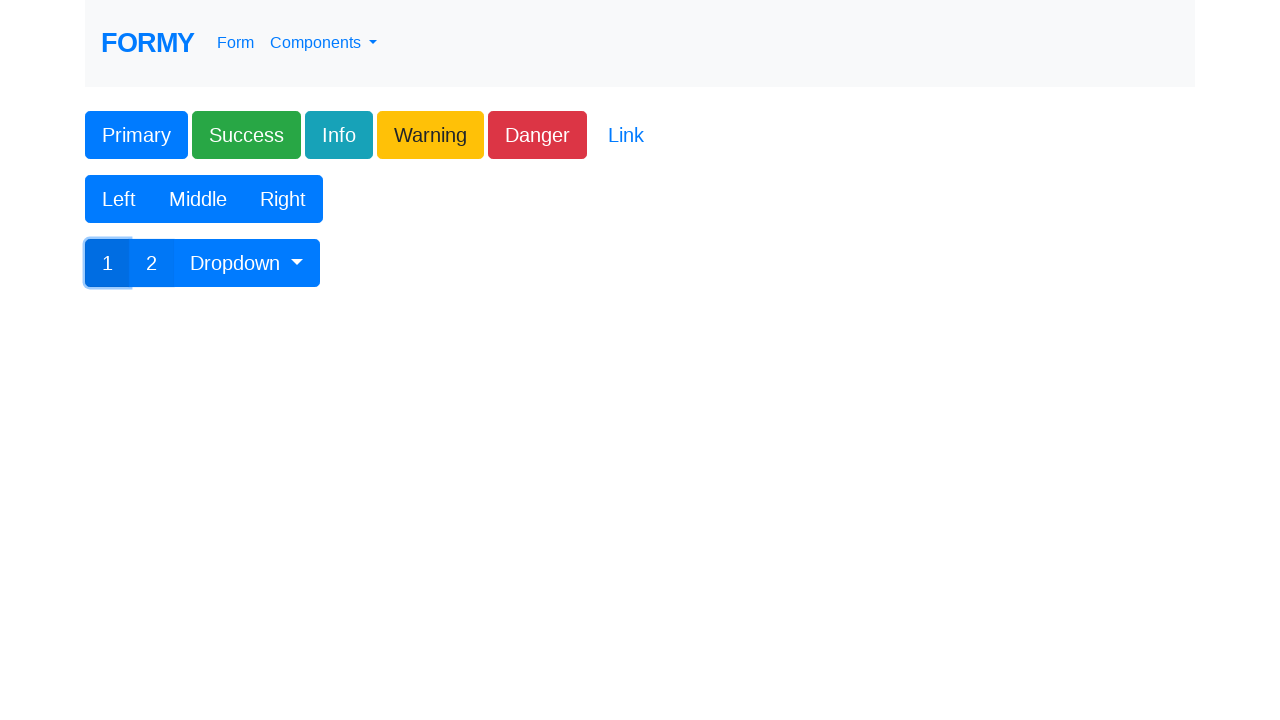

Clicked a button from the list (left to right, top to bottom) at (247, 263) on xpath=//form//button >> nth=11
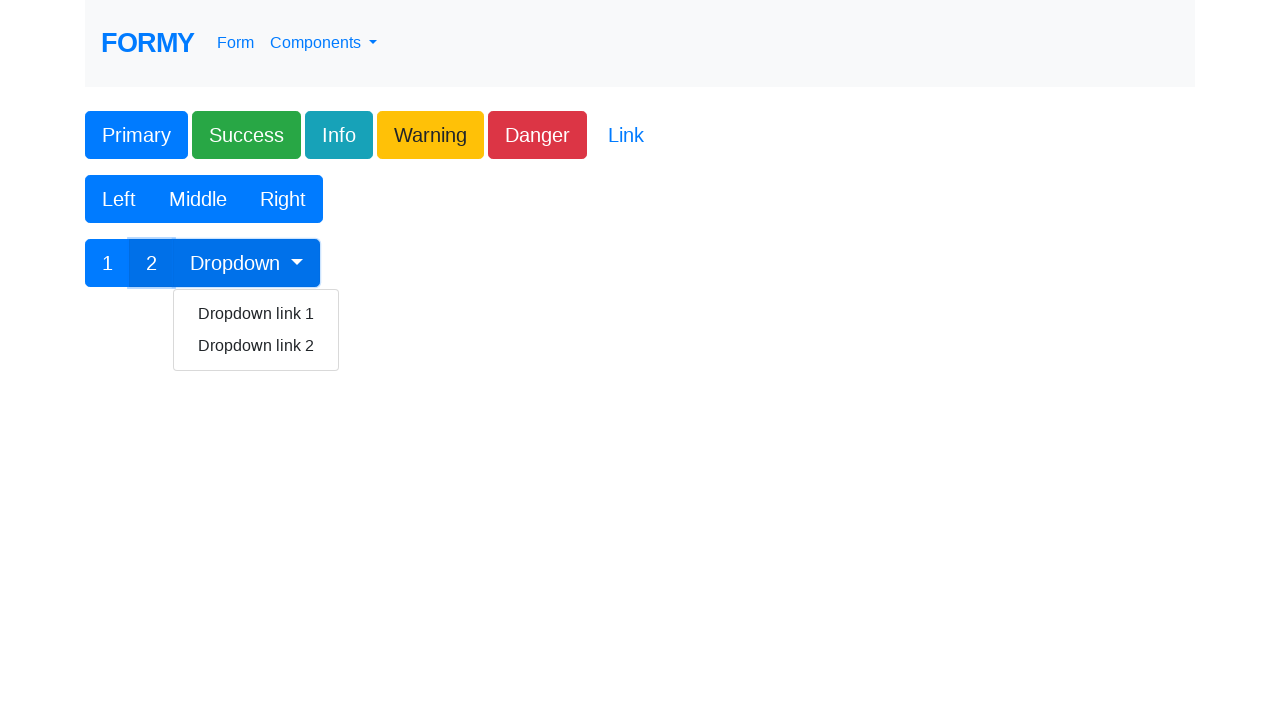

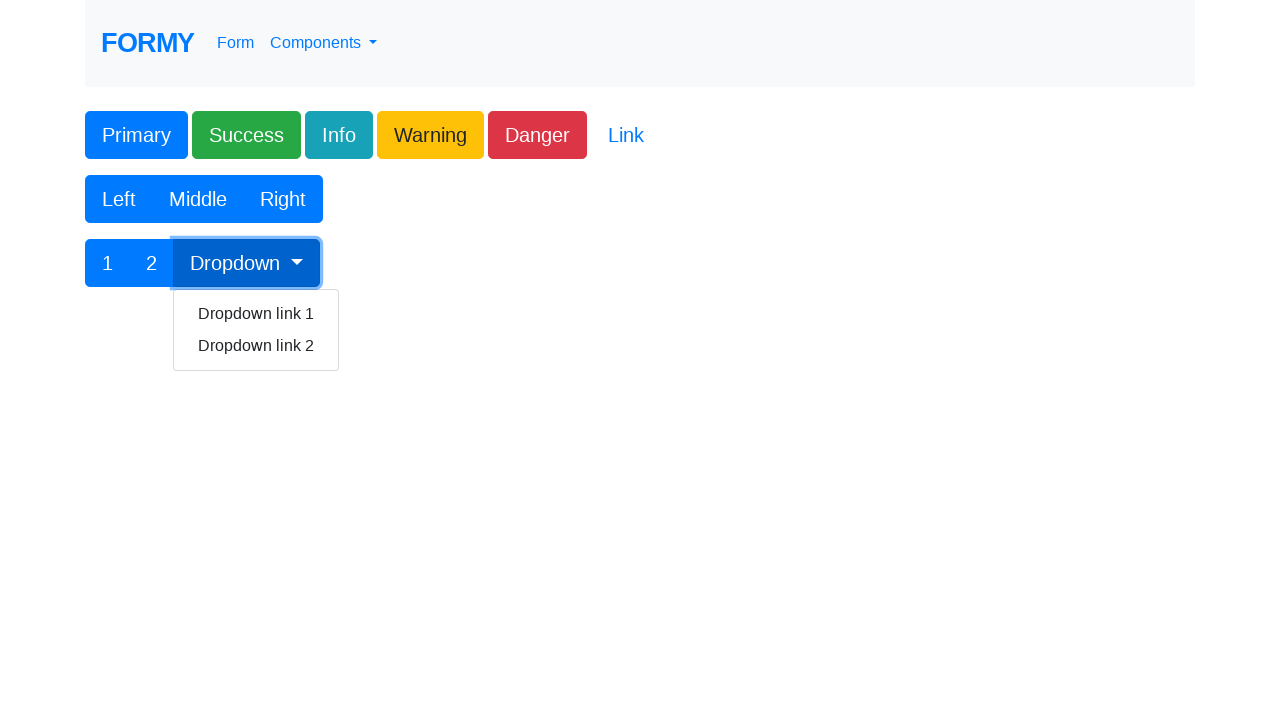